Tests form submission by first clicking a link found by calculated text (math.ceil(pi^e * 10000)), then filling out a form with first name, last name, city, and country fields before submitting.

Starting URL: http://suninjuly.github.io/find_link_text

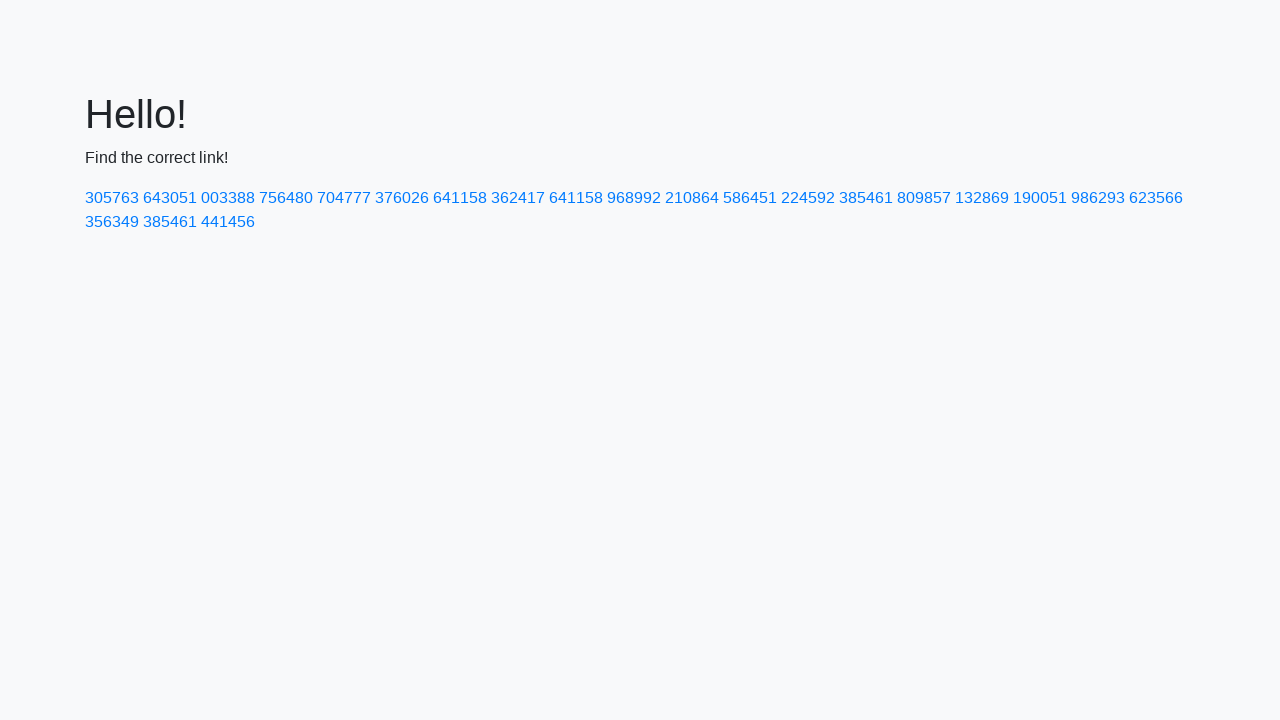

Clicked link with calculated text '224592' at (808, 198) on a:text-is('224592')
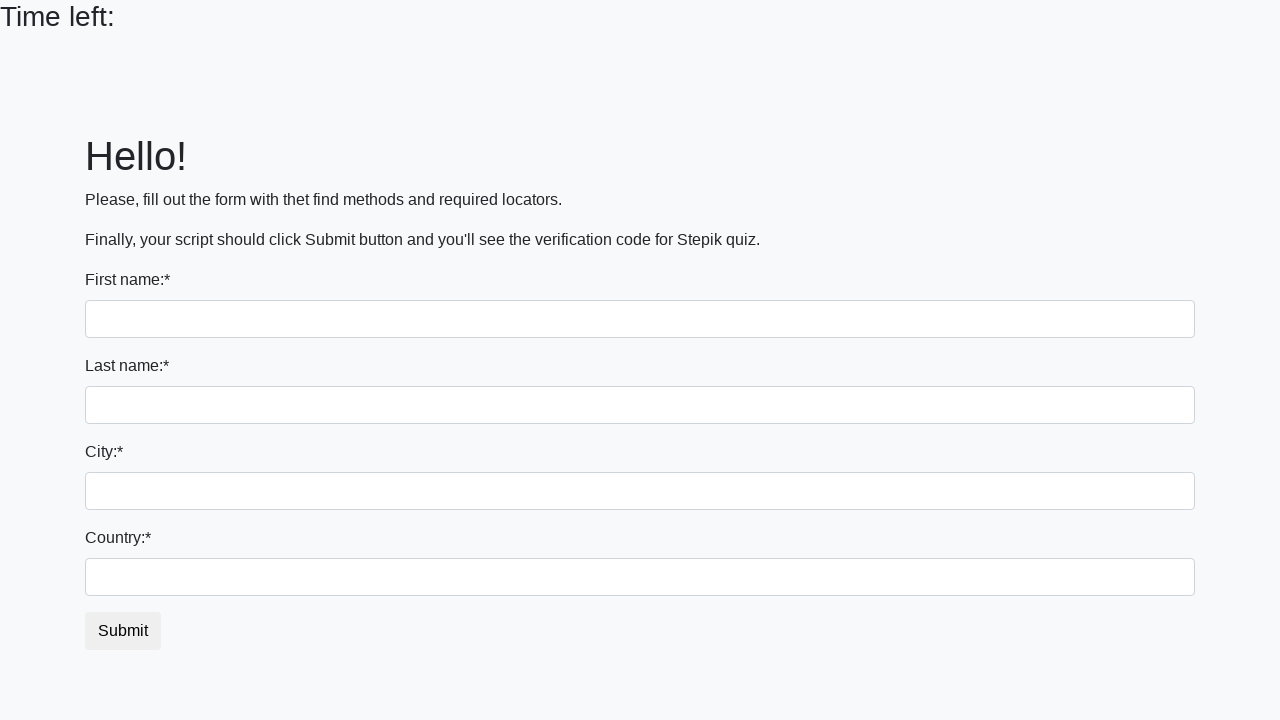

Filled first name field with 'Ivan' on input >> nth=0
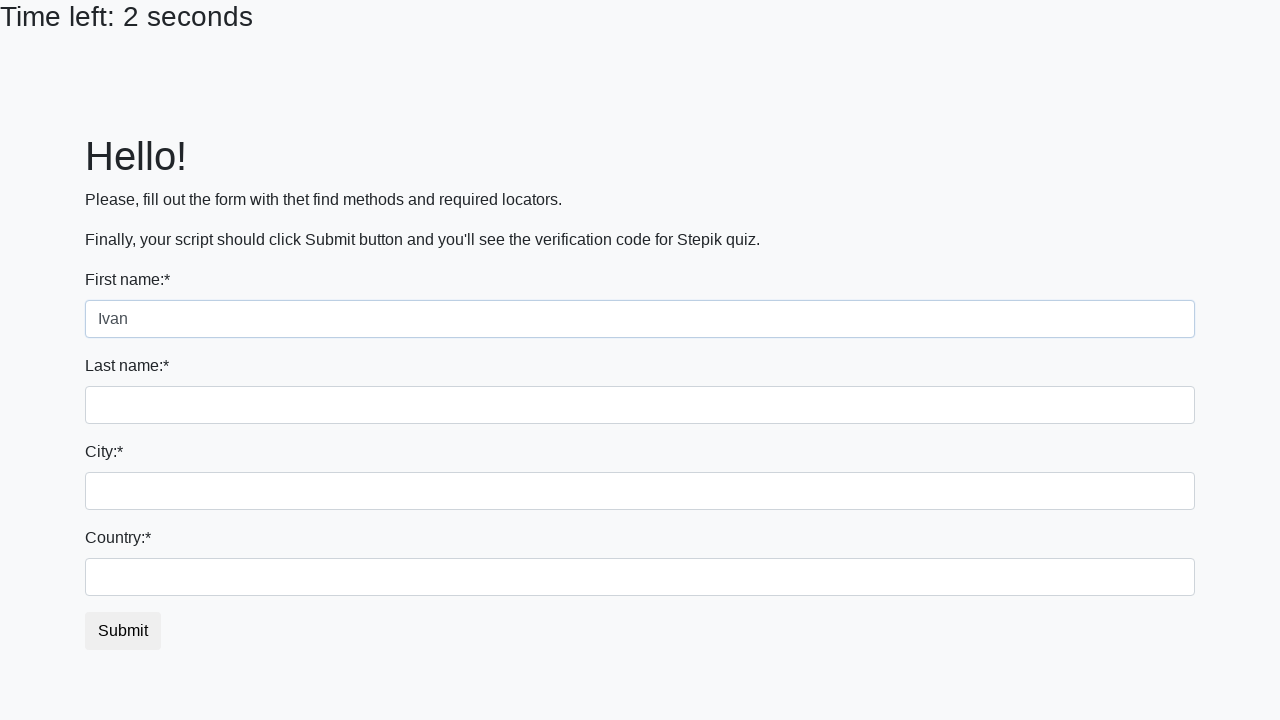

Filled last name field with 'Petrov' on input[name='last_name']
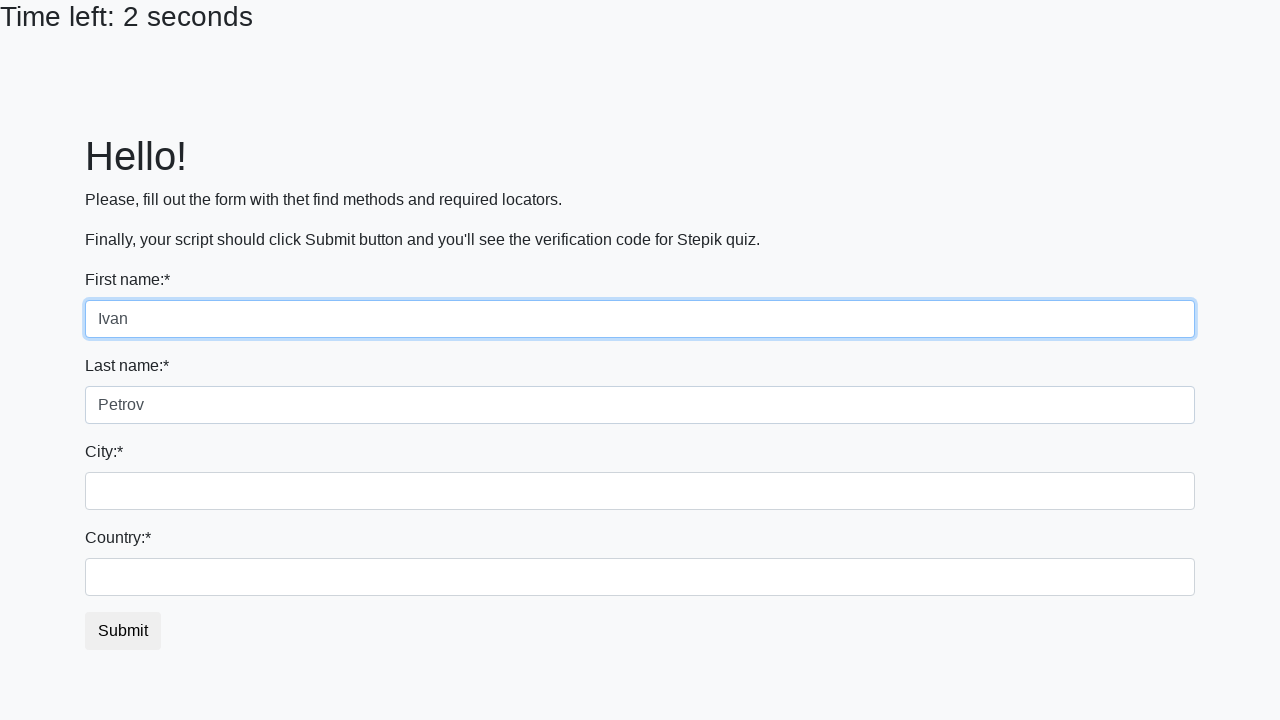

Filled city field with 'Smolensk' on .city
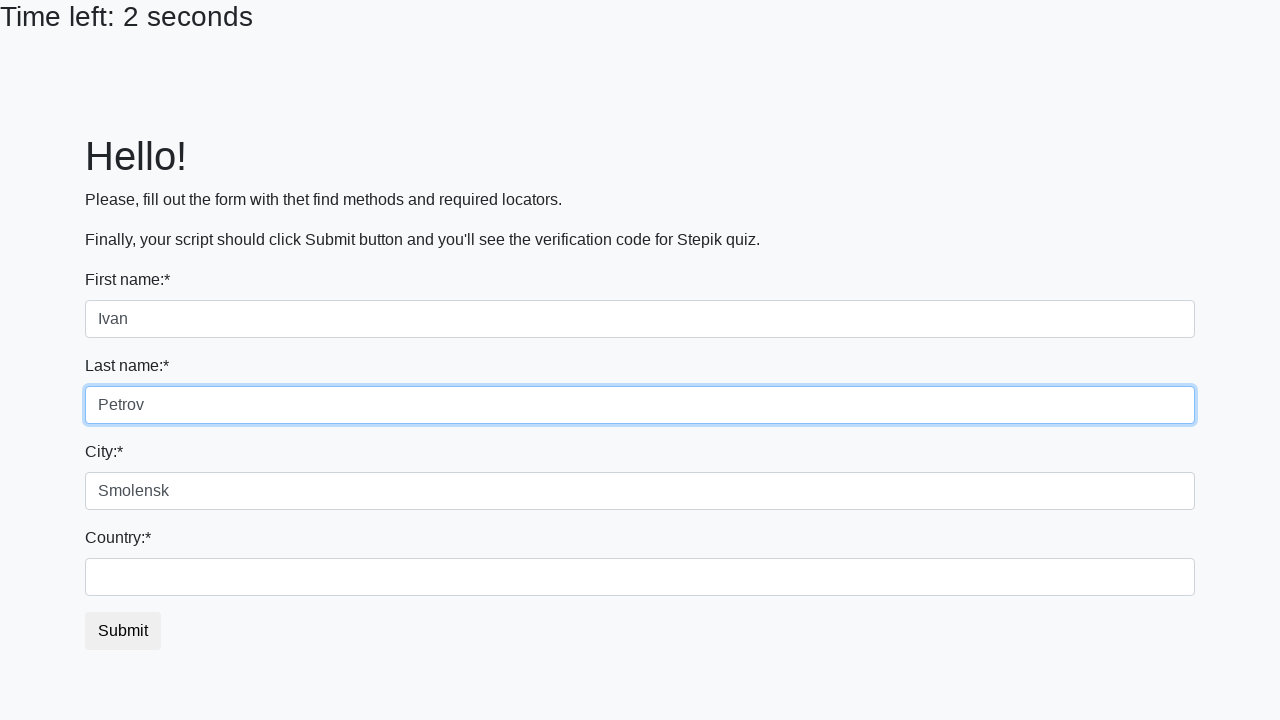

Filled country field with 'Russia' on #country
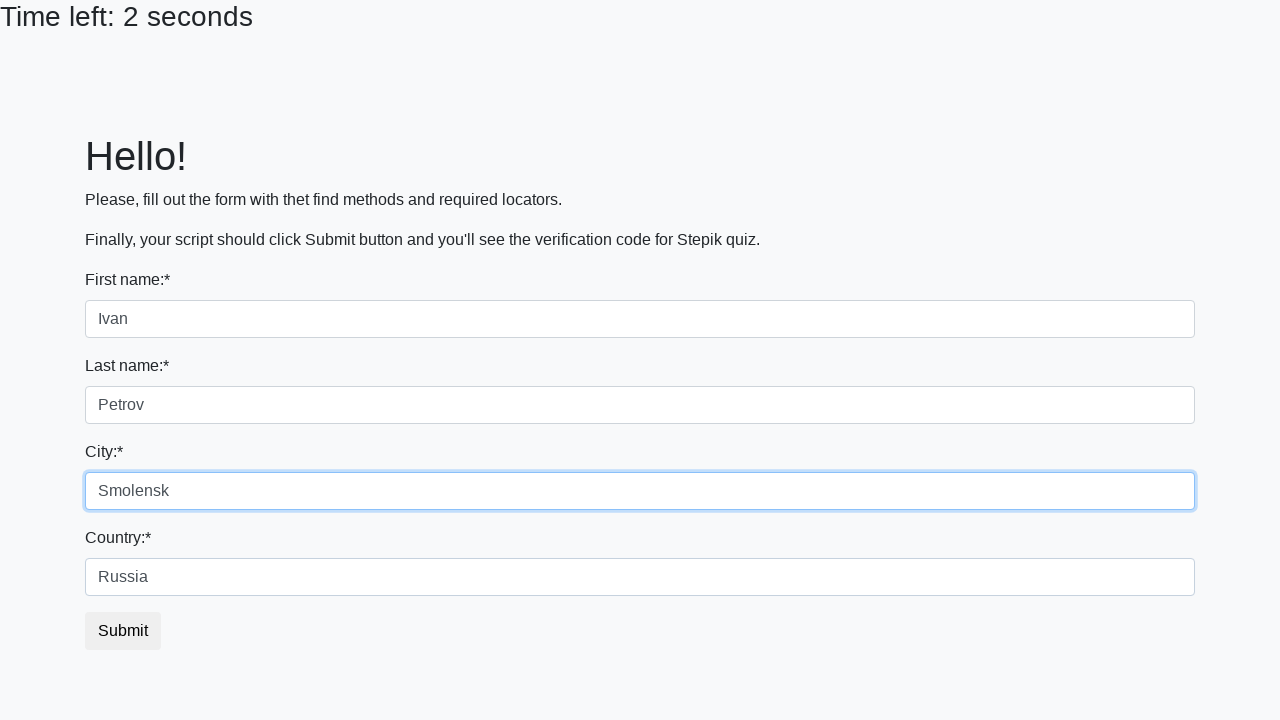

Clicked submit button to submit form at (123, 631) on button.btn
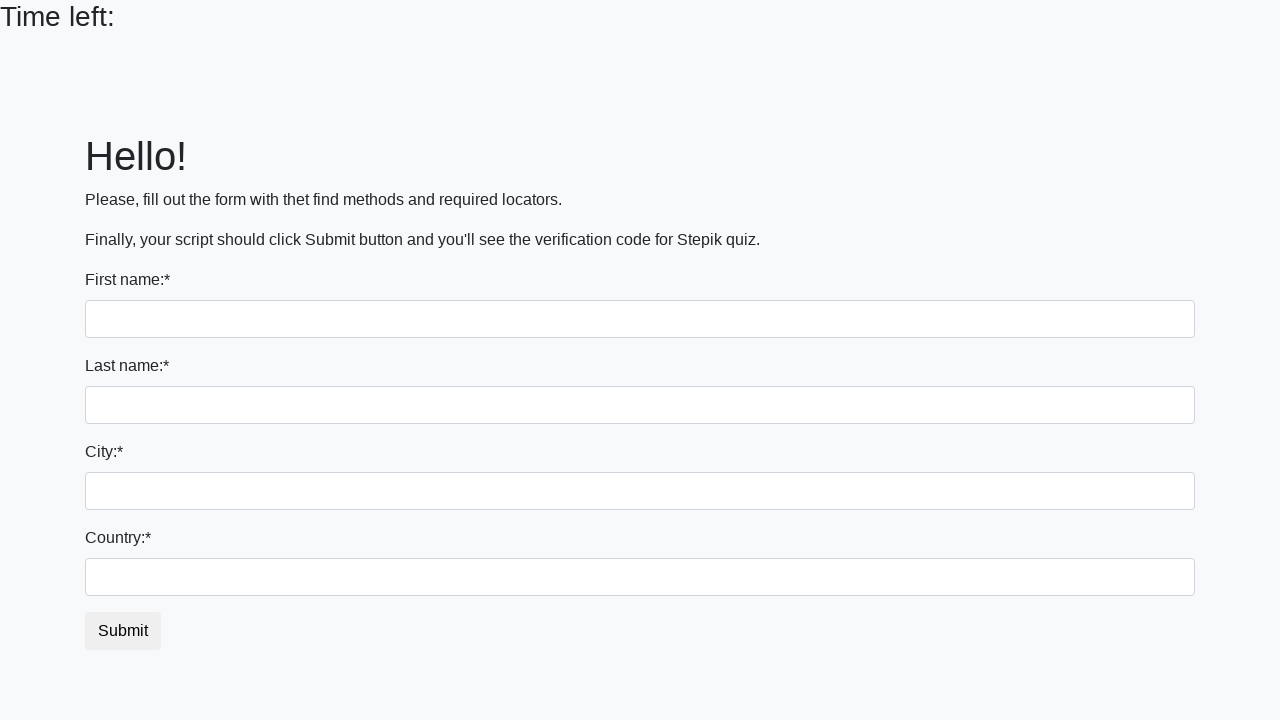

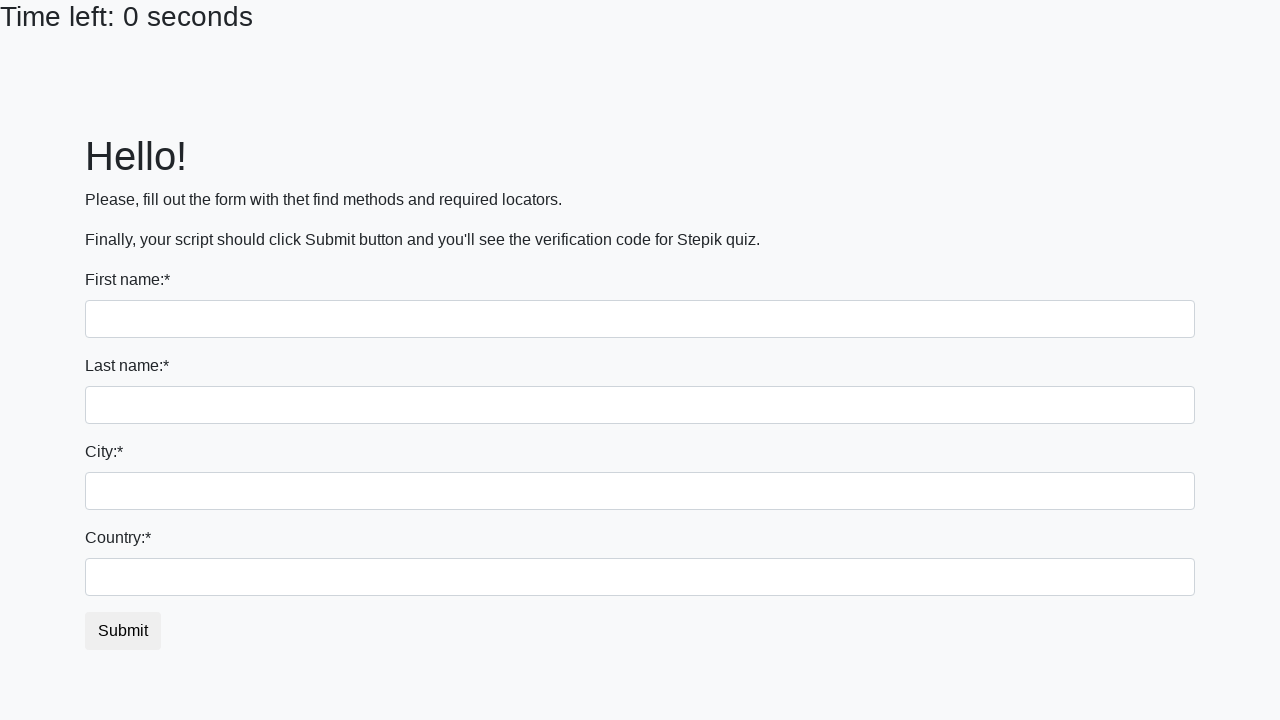